Tests JavaScript alert handling by clicking a button that triggers an alert, accepting the alert, and verifying the result message is displayed correctly on the page.

Starting URL: http://the-internet.herokuapp.com/javascript_alerts

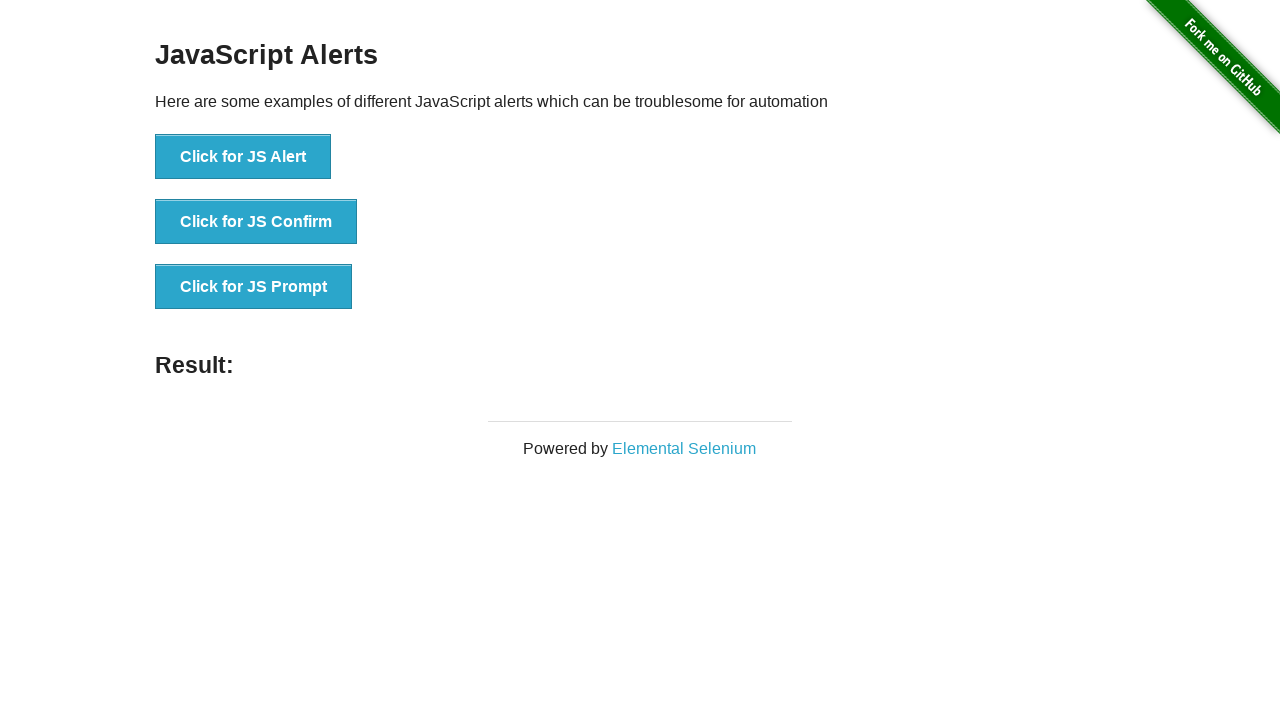

Clicked first button to trigger JavaScript alert at (243, 157) on ul > li:nth-child(1) > button
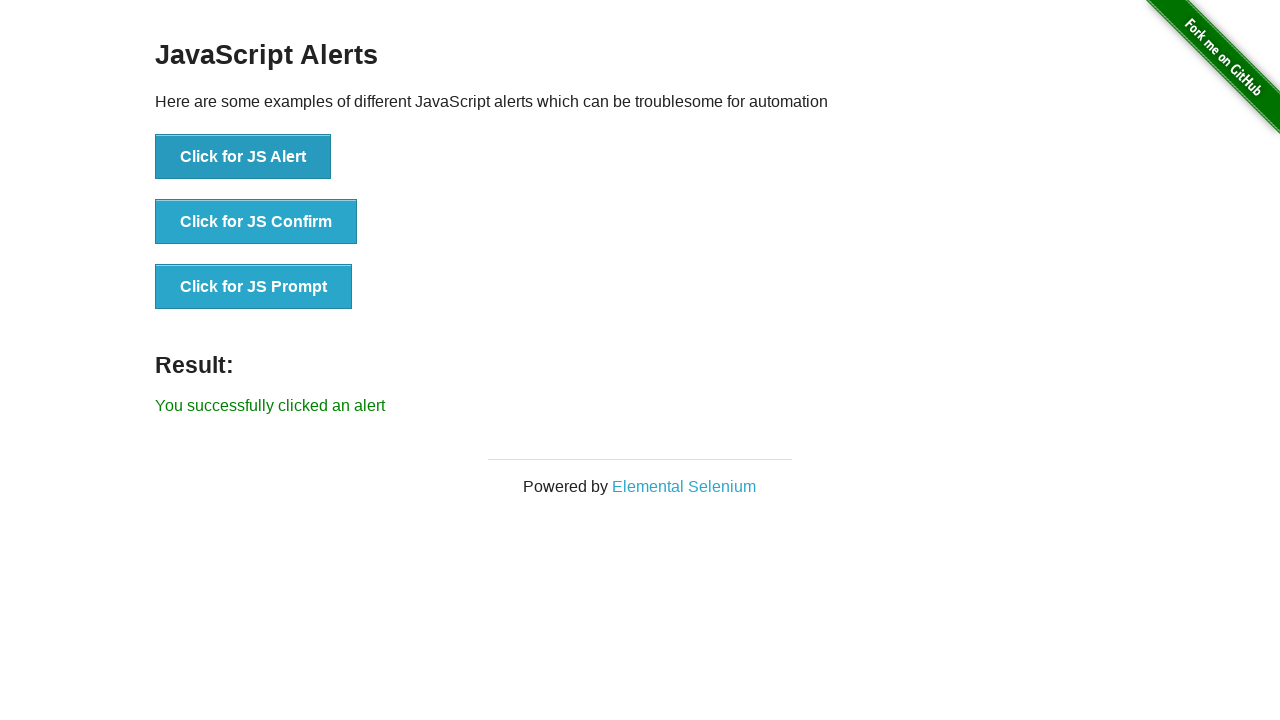

Set up dialog handler to accept alerts
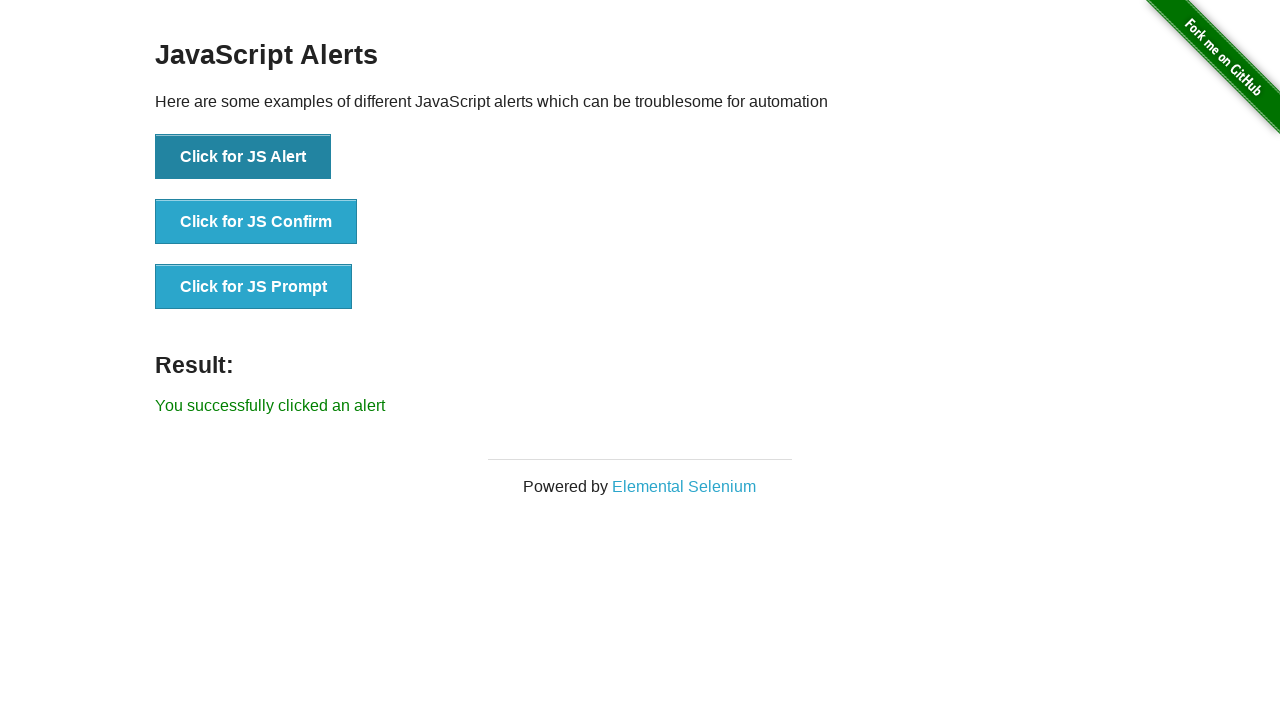

Clicked first button again to trigger alert with handler ready at (243, 157) on ul > li:nth-child(1) > button
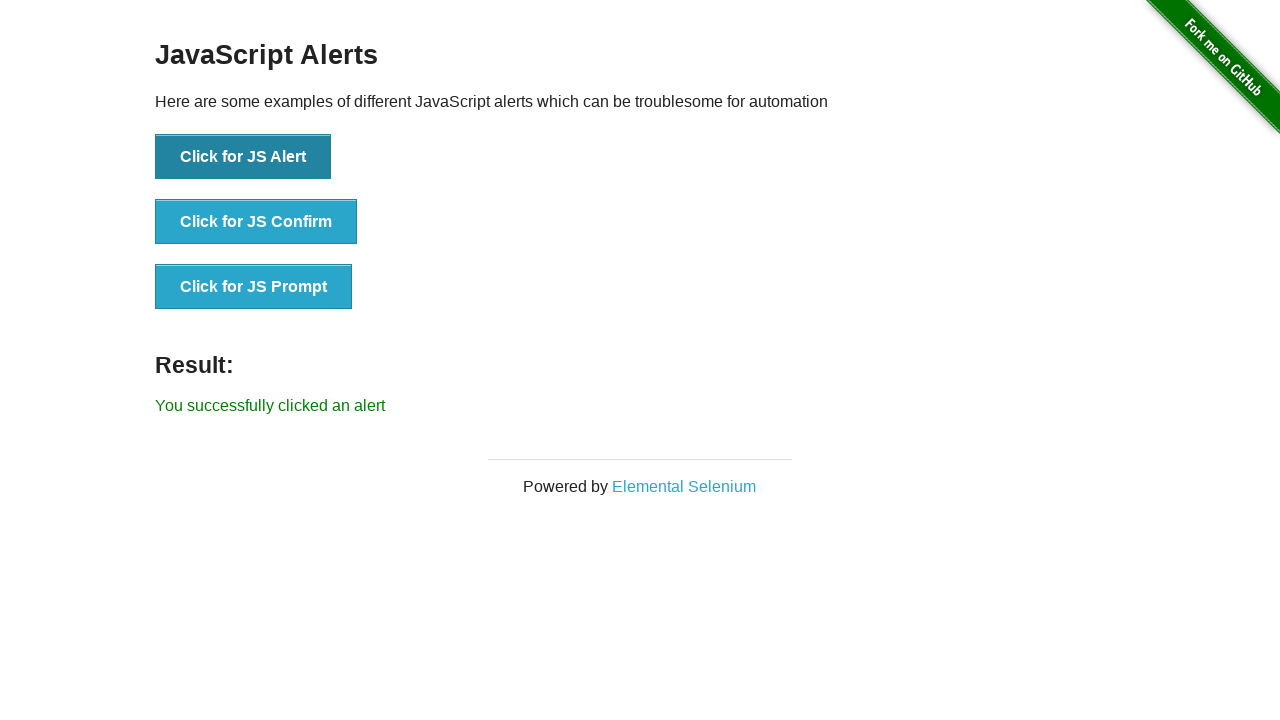

Result message element loaded
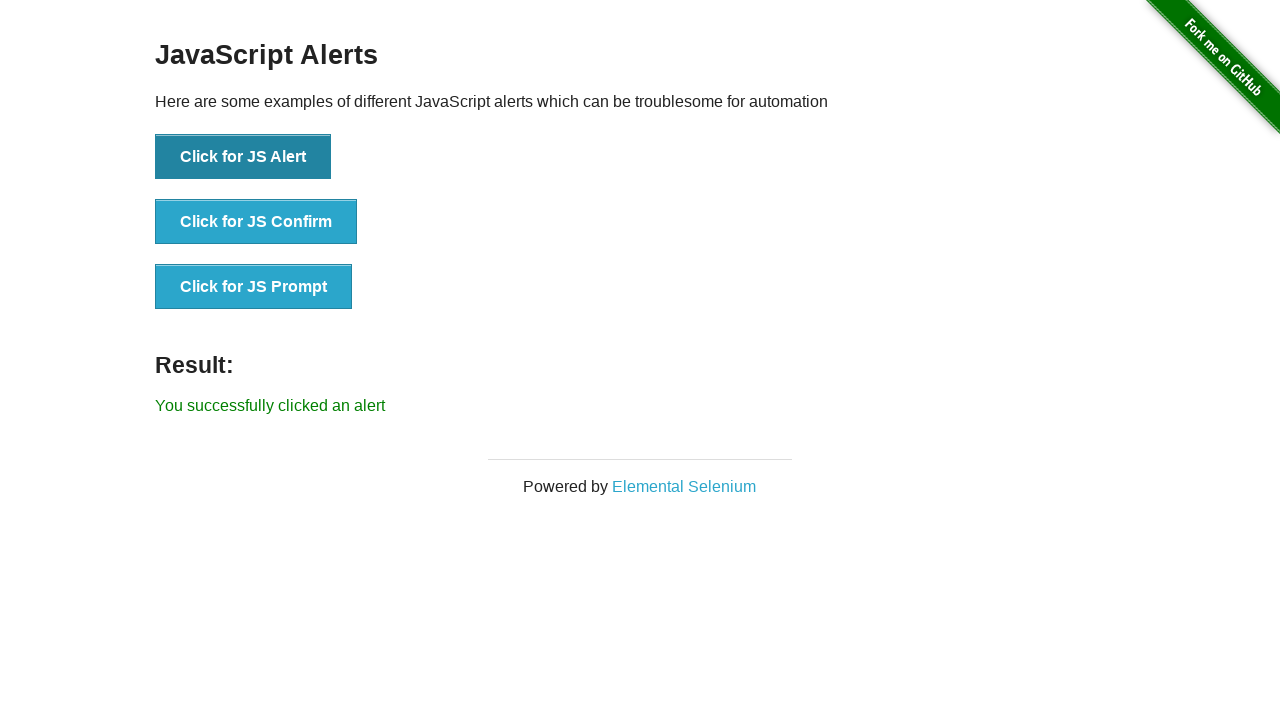

Retrieved result text content
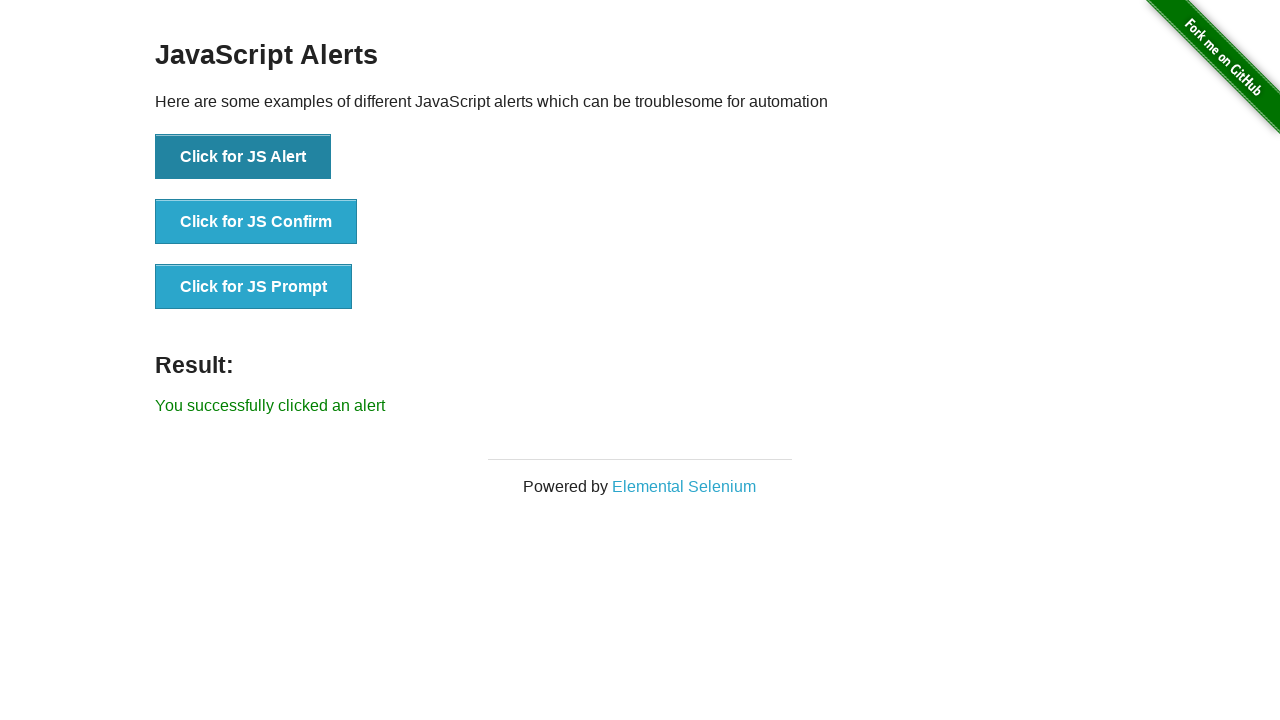

Verified result text matches expected message 'You successfully clicked an alert'
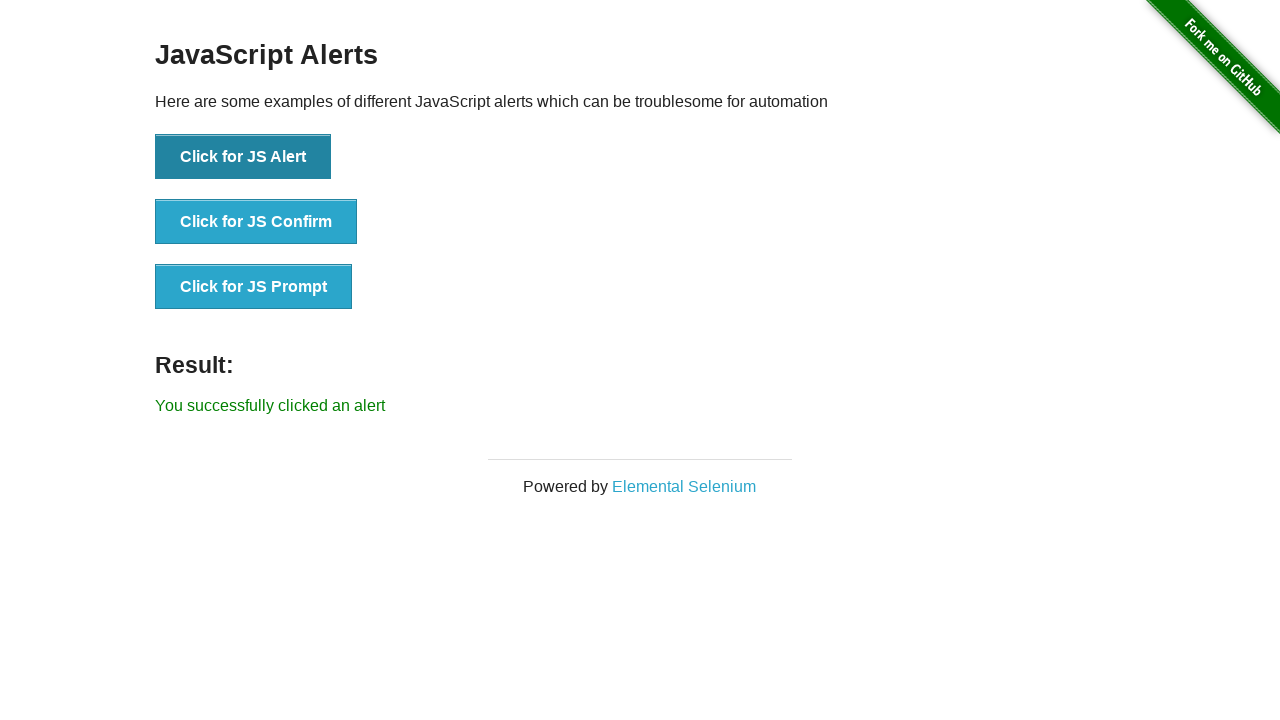

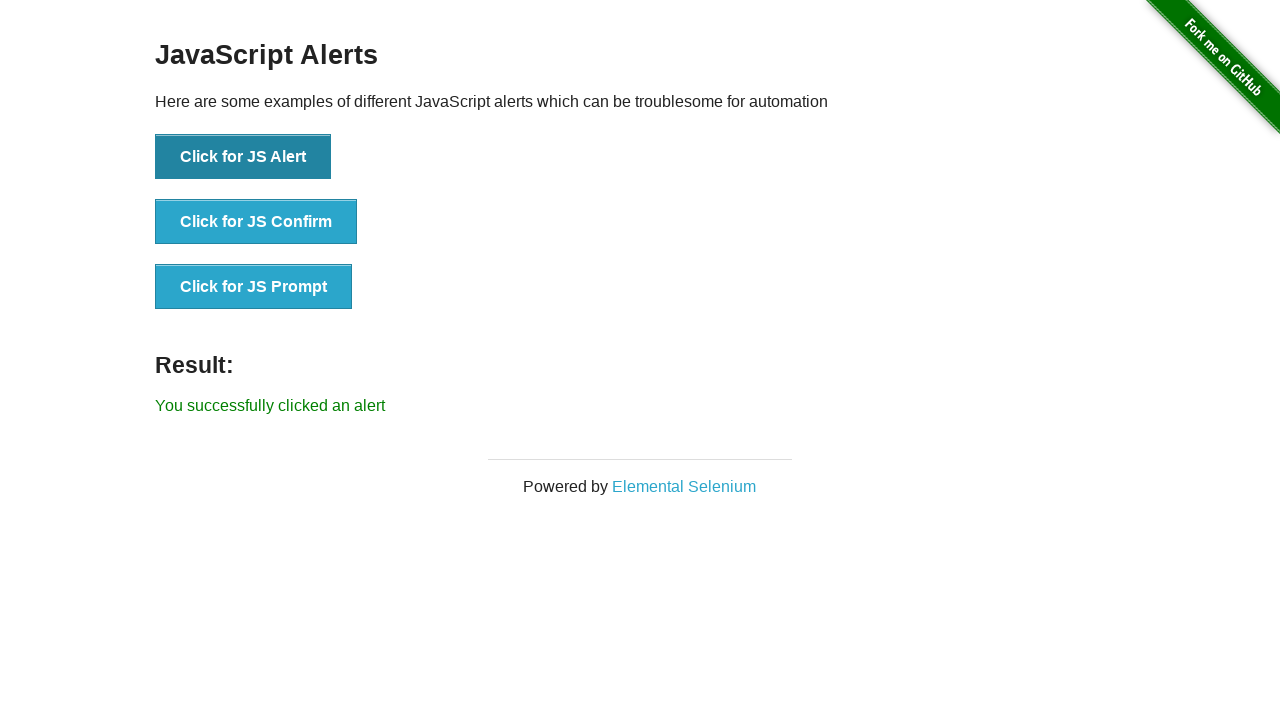